Extracts a value from a treasure element, calculates a mathematical result, fills an answer field, selects checkboxes and radio buttons, then submits the form

Starting URL: http://suninjuly.github.io/get_attribute.html

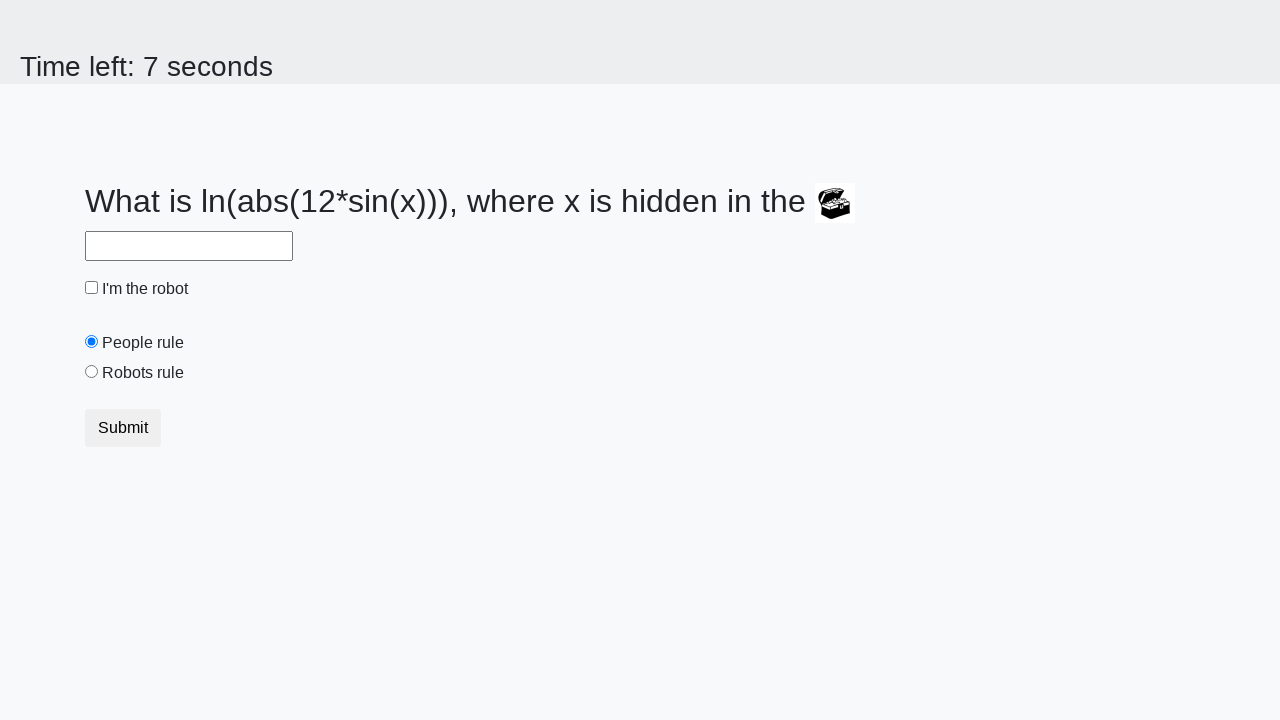

Located treasure element
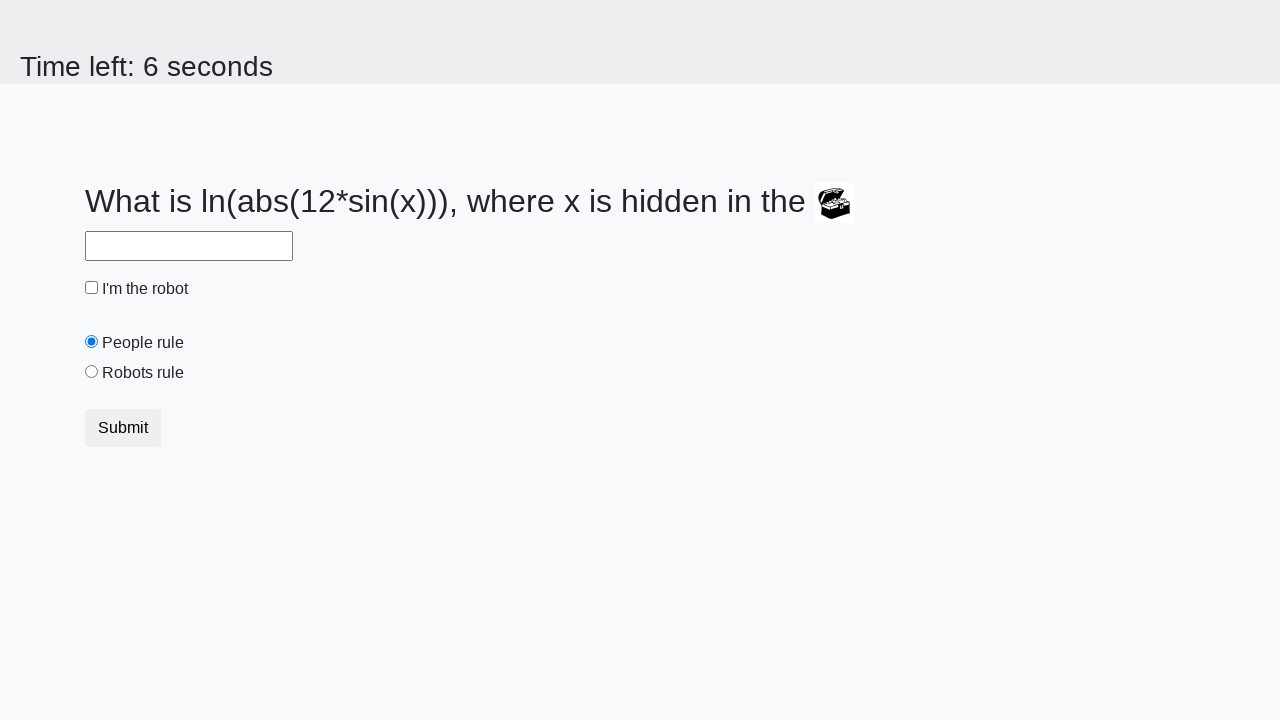

Extracted valuex attribute from treasure element: 831
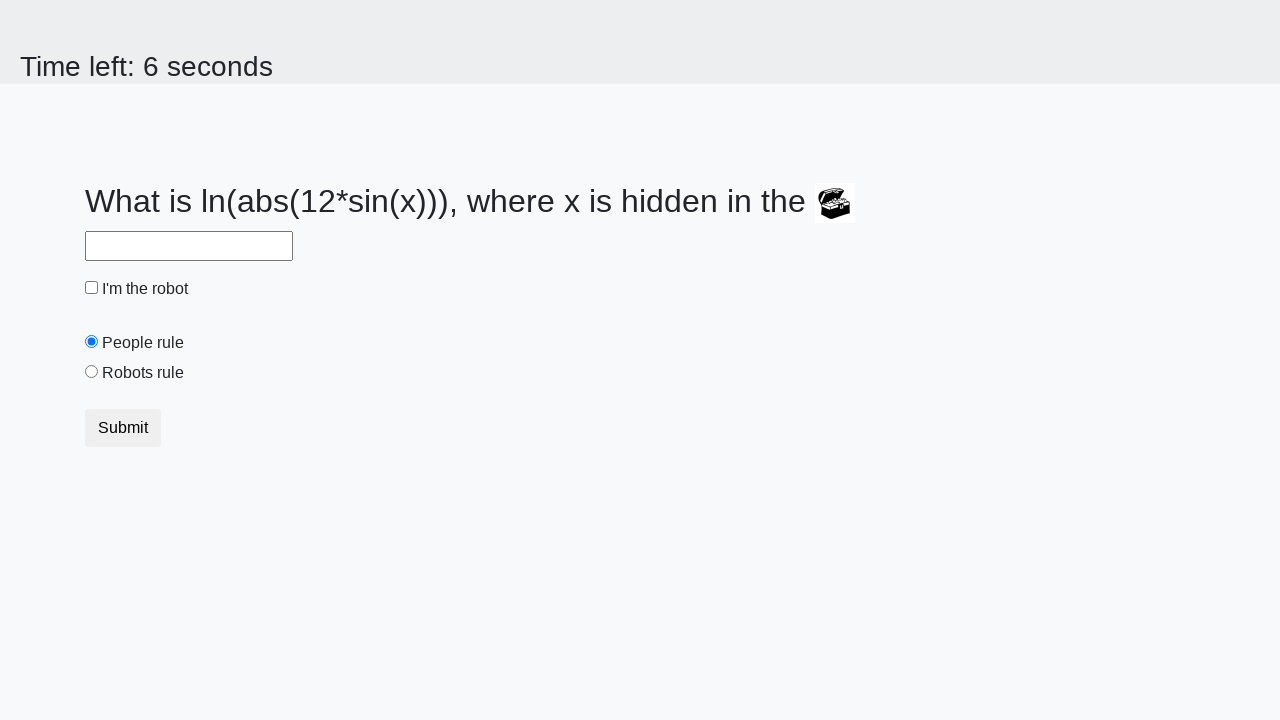

Calculated mathematical result: 2.4837182329426652
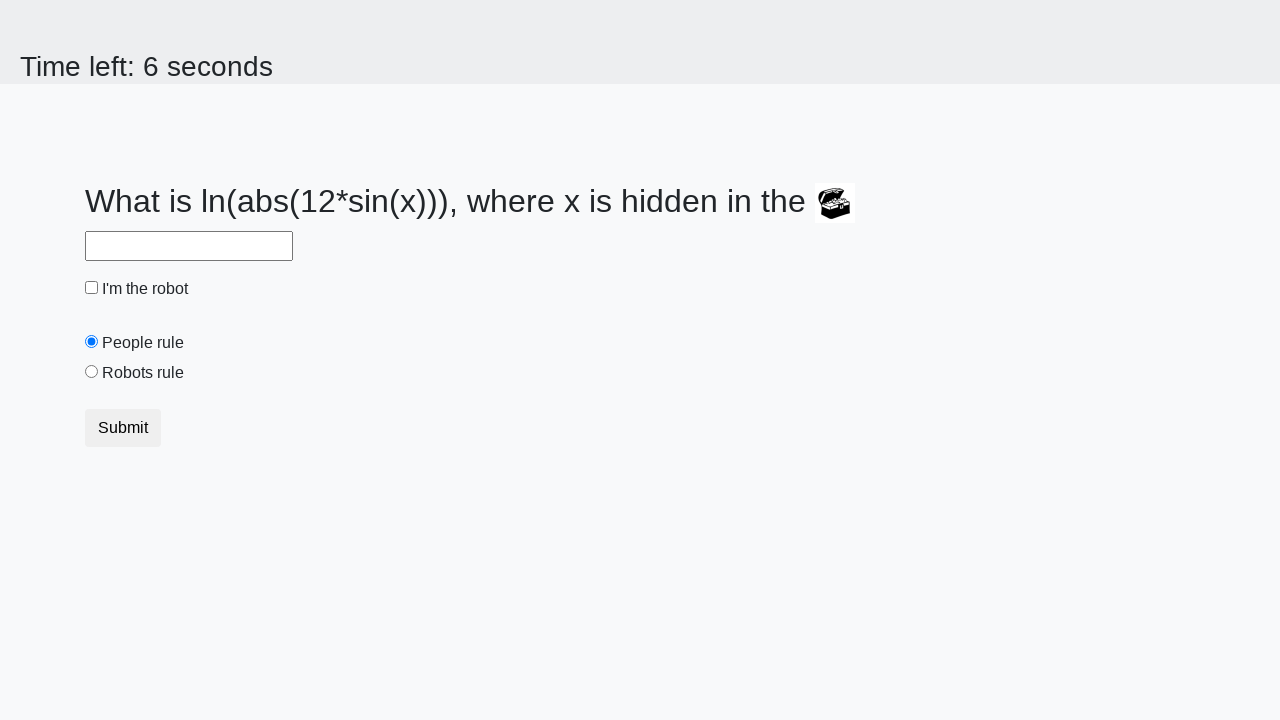

Filled answer field with calculated value: 2.4837182329426652 on #answer
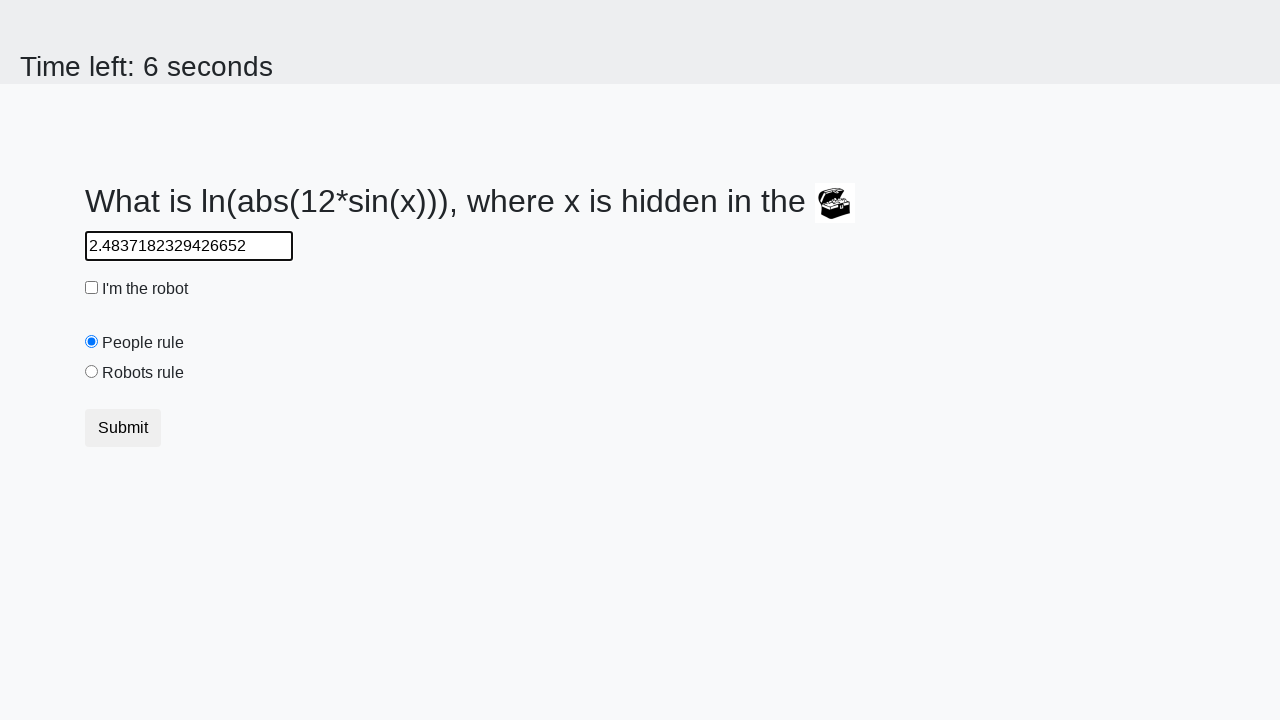

Clicked robot checkbox at (92, 288) on #robotCheckbox
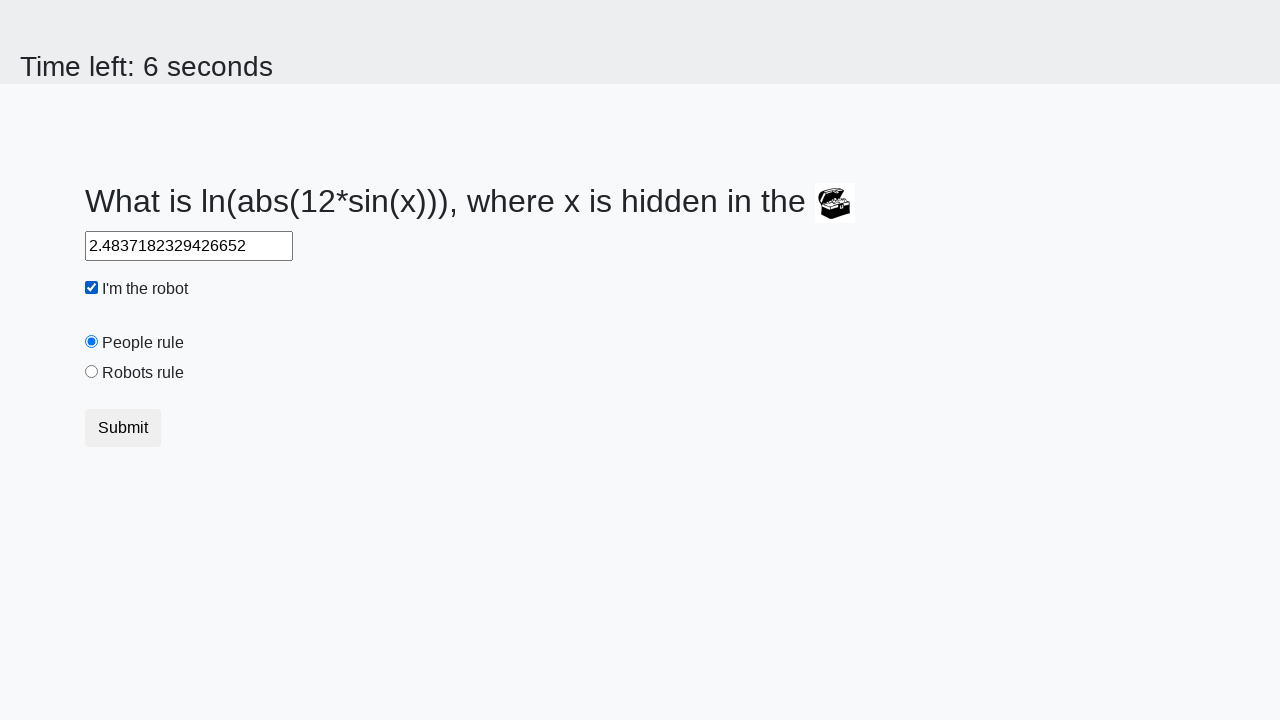

Selected robots rule radio button at (92, 372) on #robotsRule
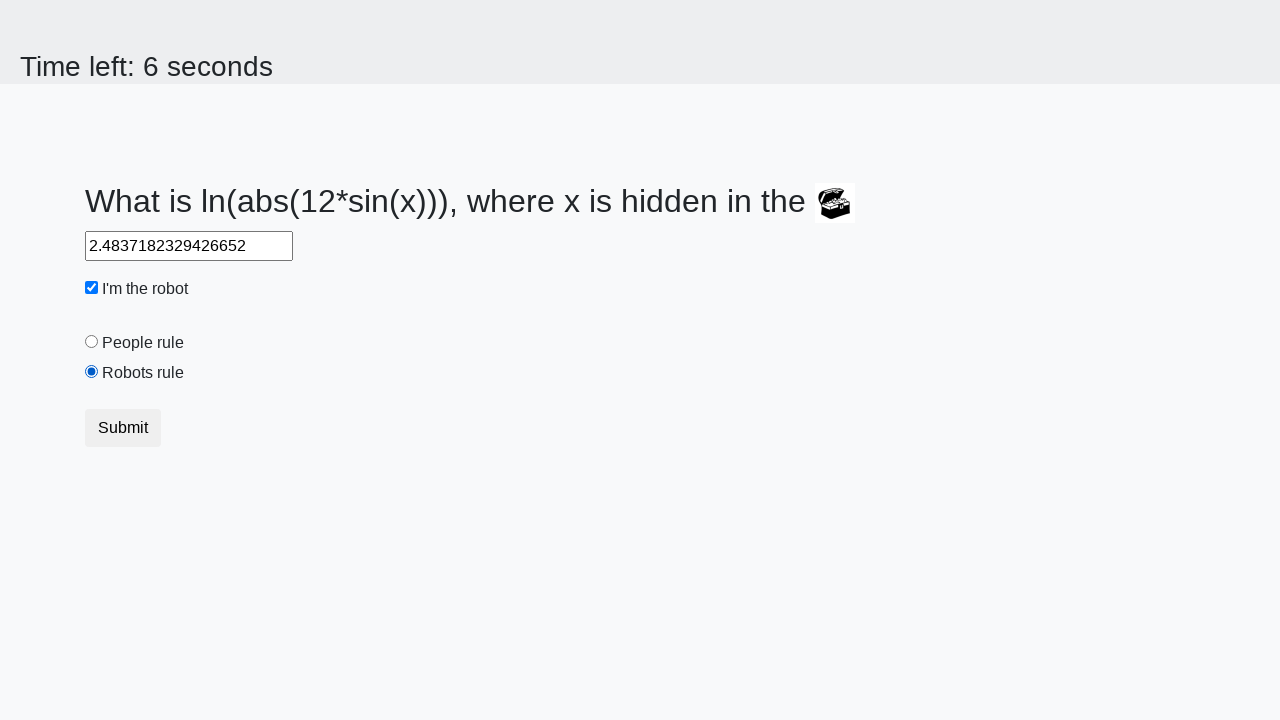

Submitted the form at (123, 428) on .btn.btn-default
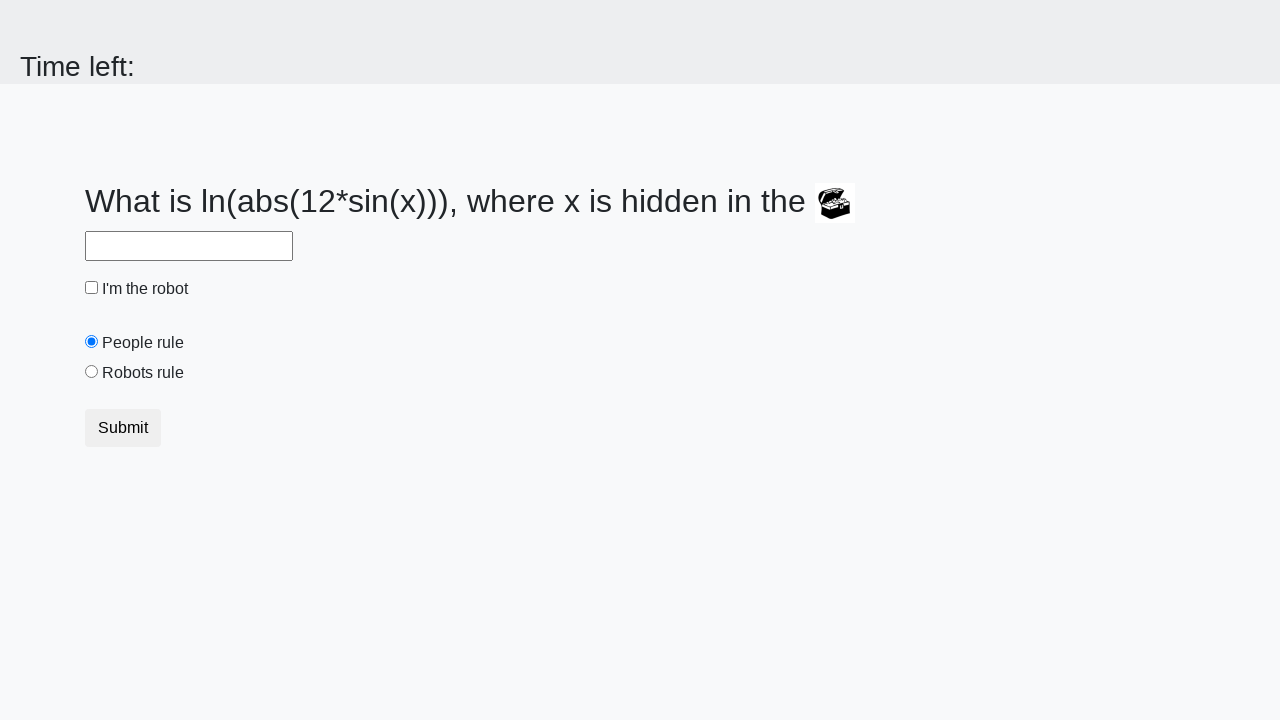

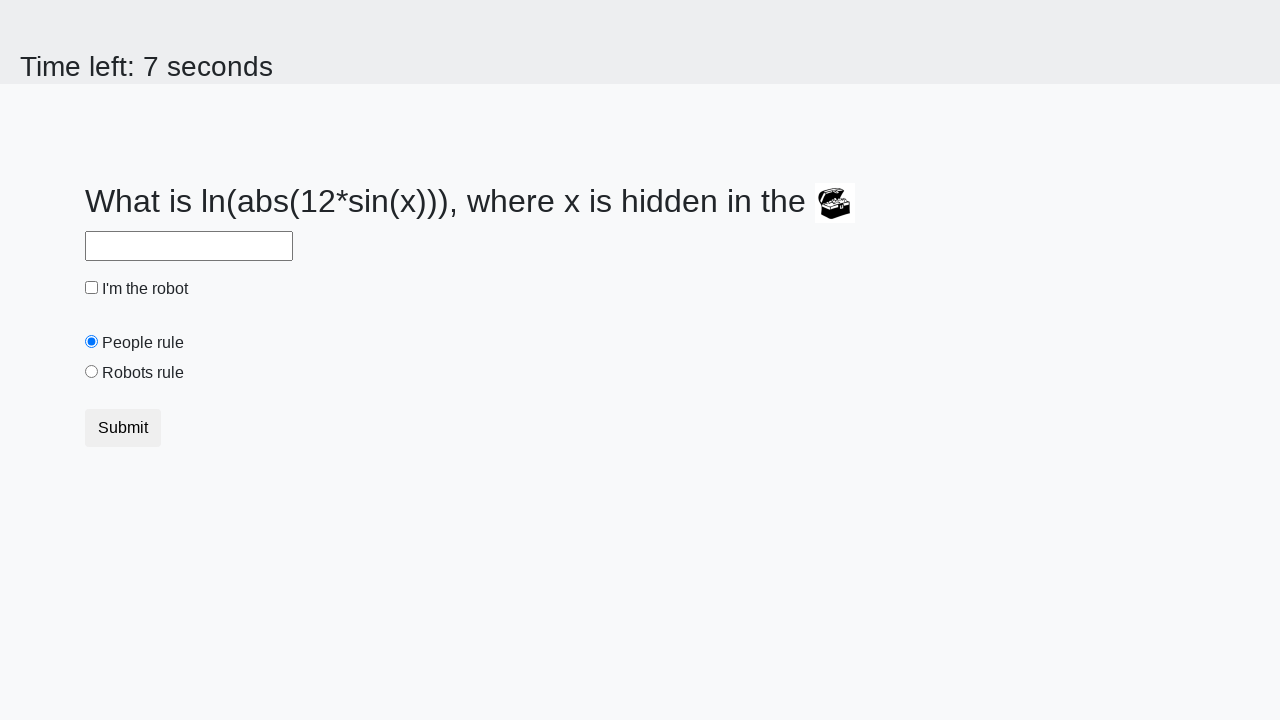